Tests dropdown selection functionality by clicking on origin station dropdown, selecting Bangalore (BLR), then clicking destination dropdown and selecting Chennai (MAA).

Starting URL: https://rahulshettyacademy.com/dropdownsPractise/

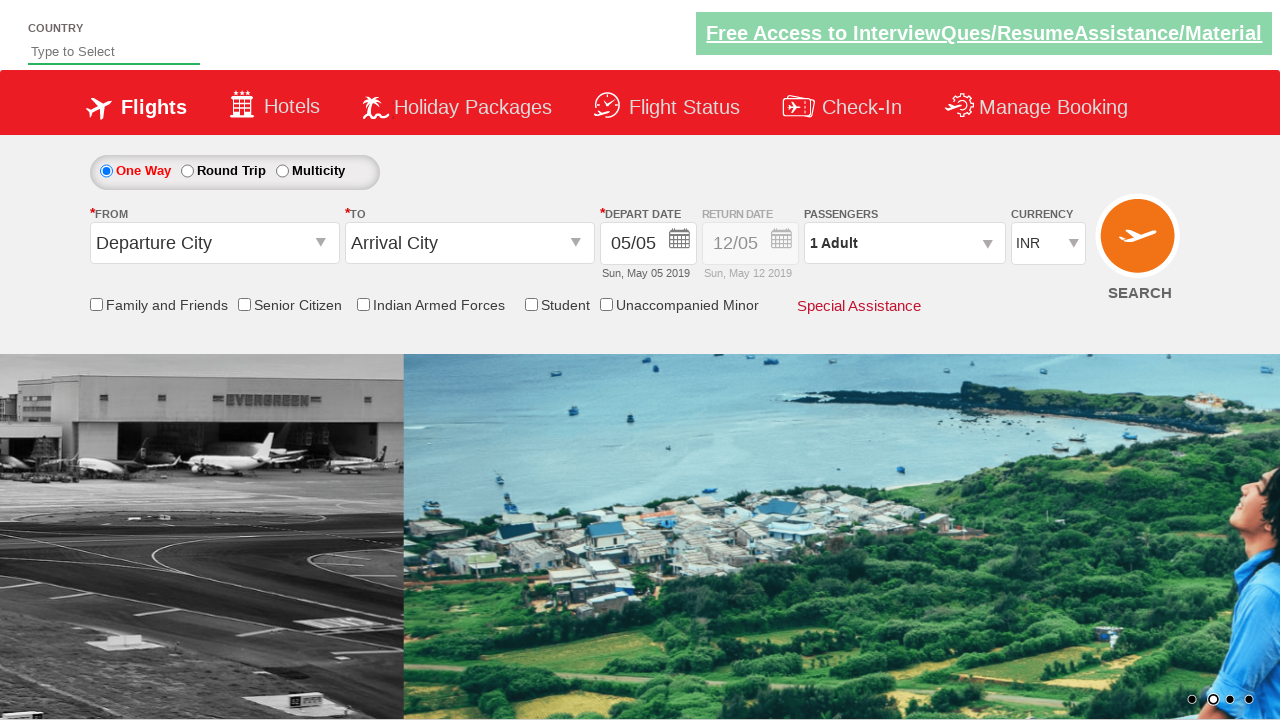

Clicked on origin station dropdown to open it at (214, 243) on #ctl00_mainContent_ddl_originStation1_CTXT
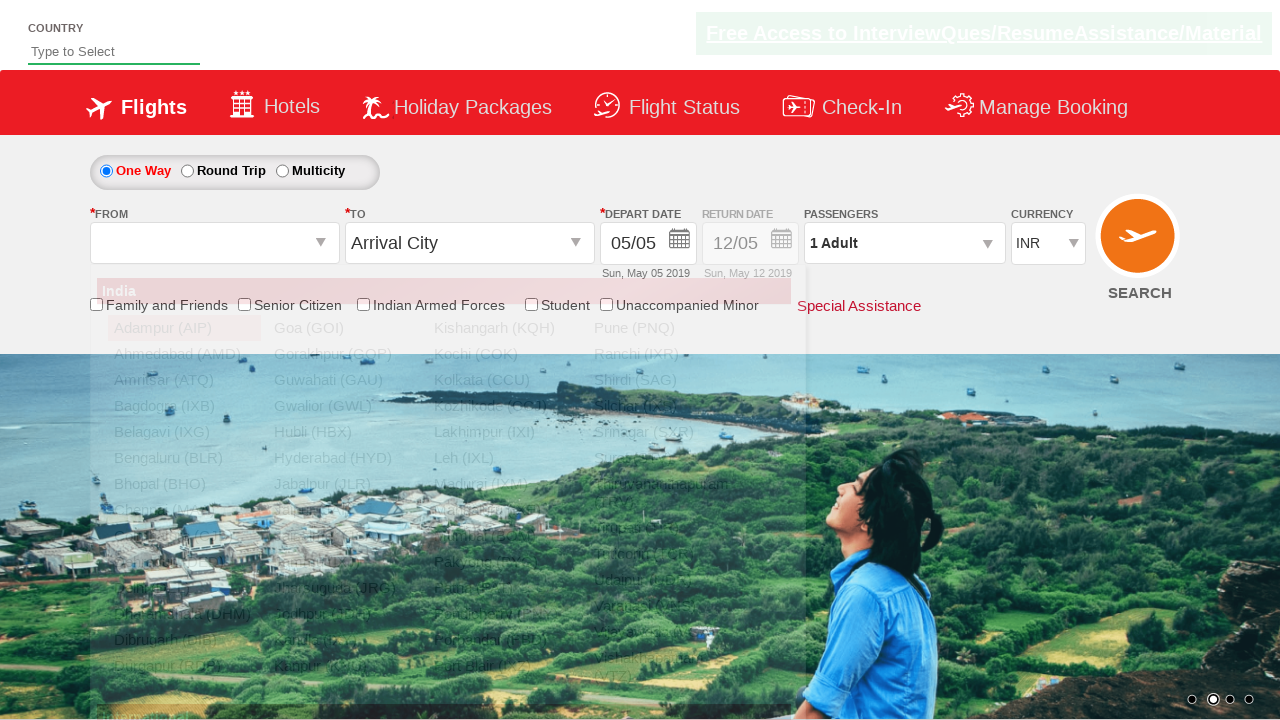

Selected Bangalore (BLR) from origin dropdown at (184, 458) on xpath=//a[@value='BLR']
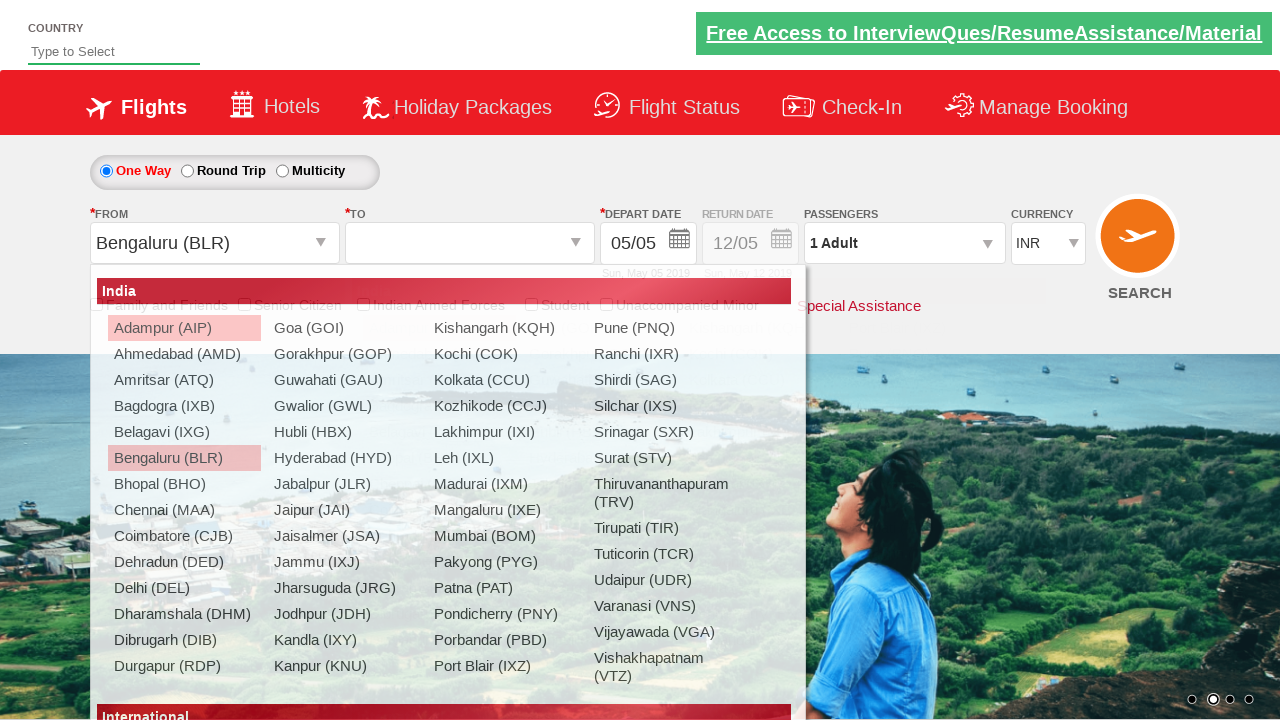

Waited for destination dropdown to be ready
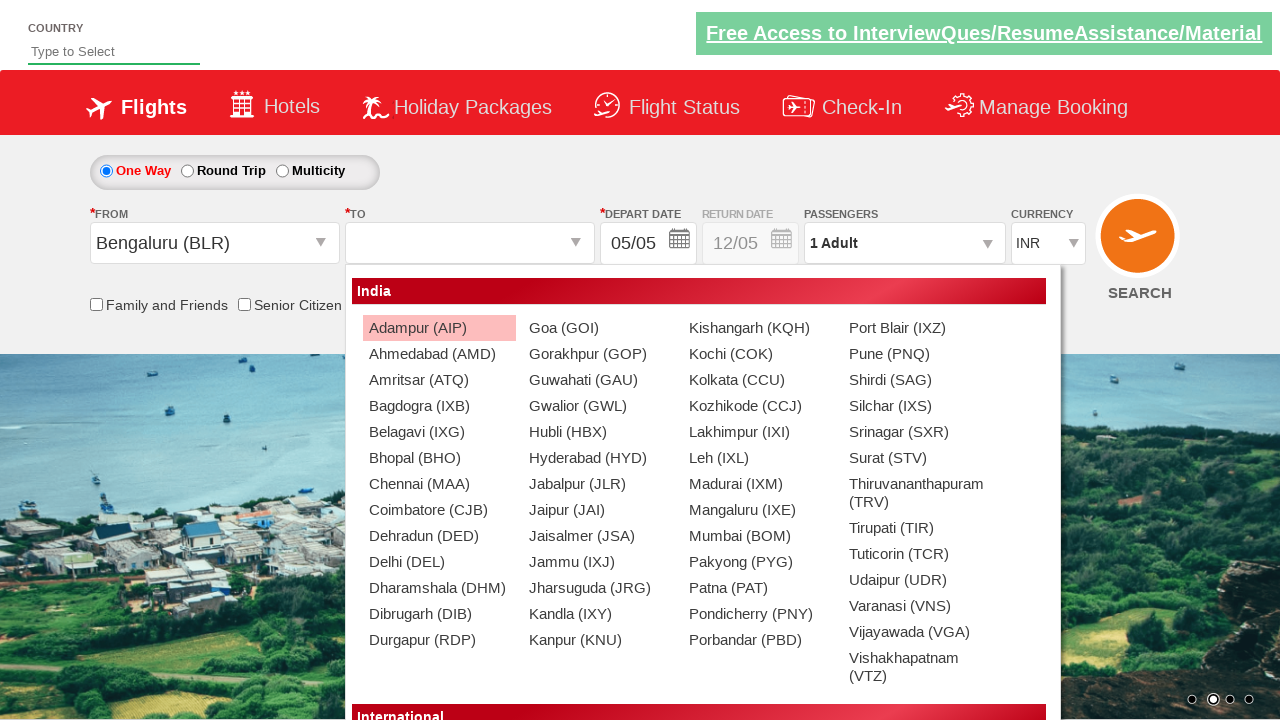

Selected Chennai (MAA) from destination dropdown at (439, 484) on xpath=//div[@id='glsctl00_mainContent_ddl_destinationStation1_CTNR']//a[@value='
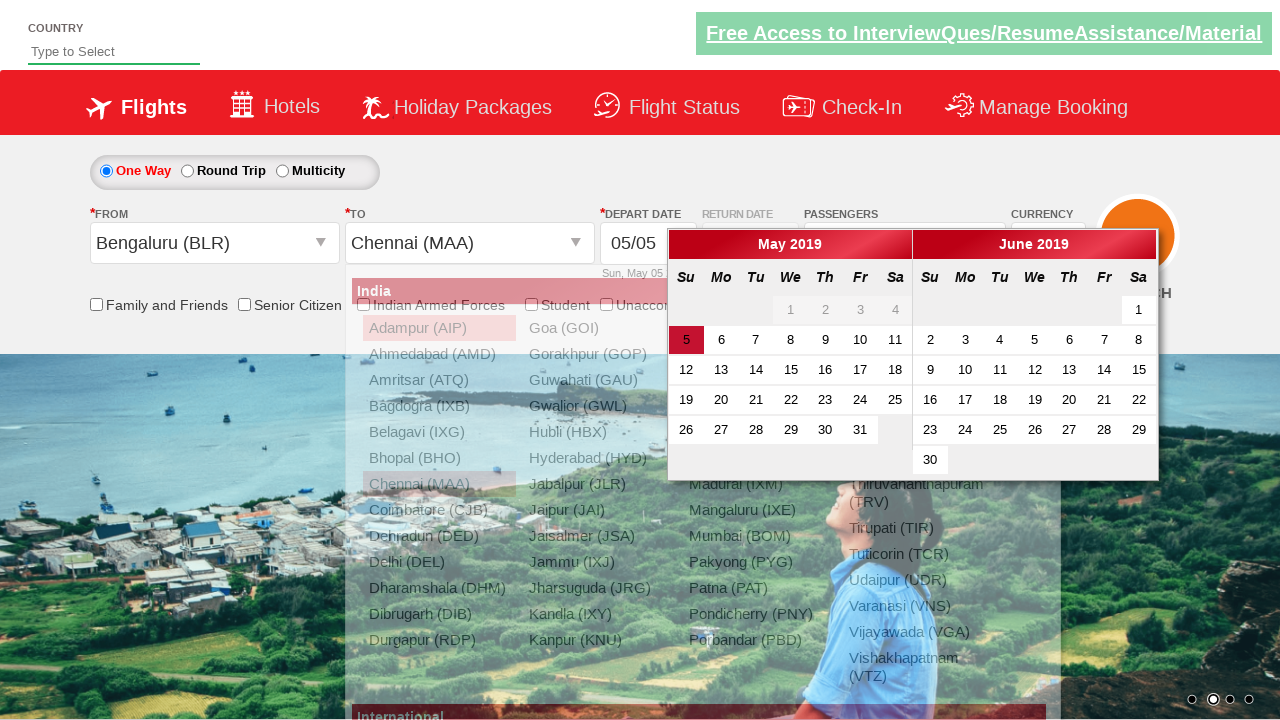

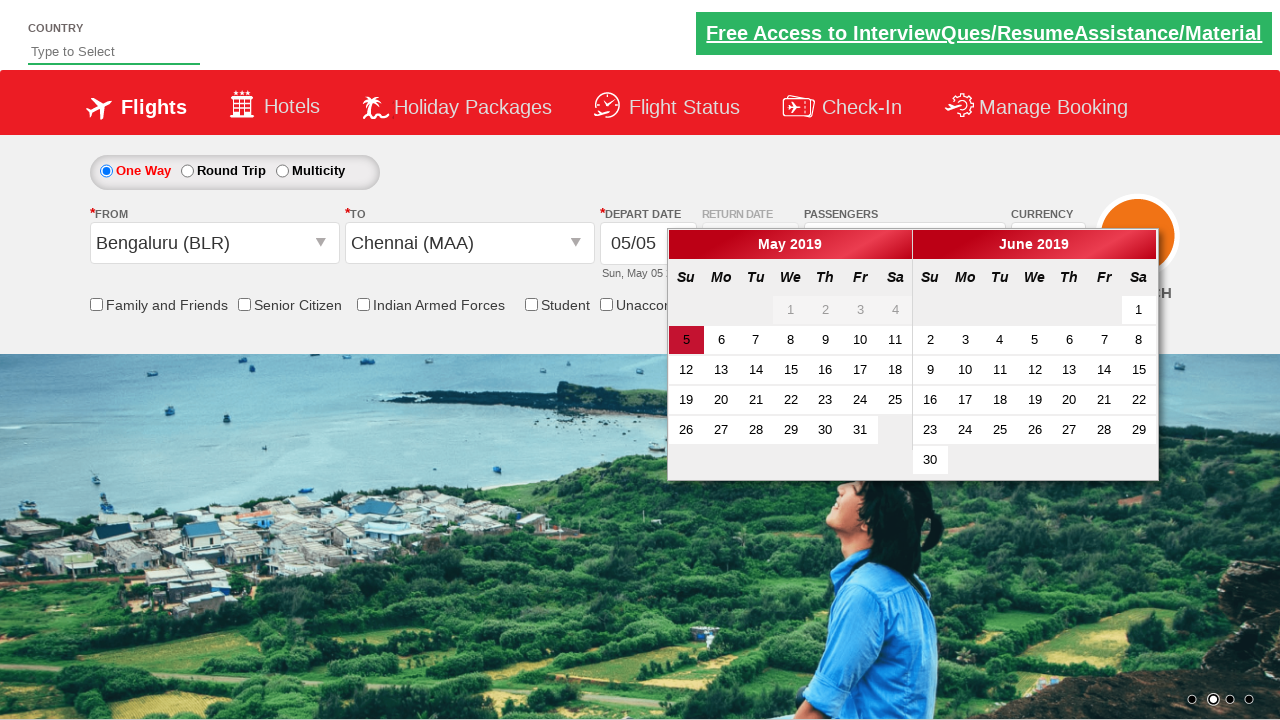